Tests file download functionality by clicking a download button and verifying the download completes

Starting URL: https://www.leafground.com/file.xhtml

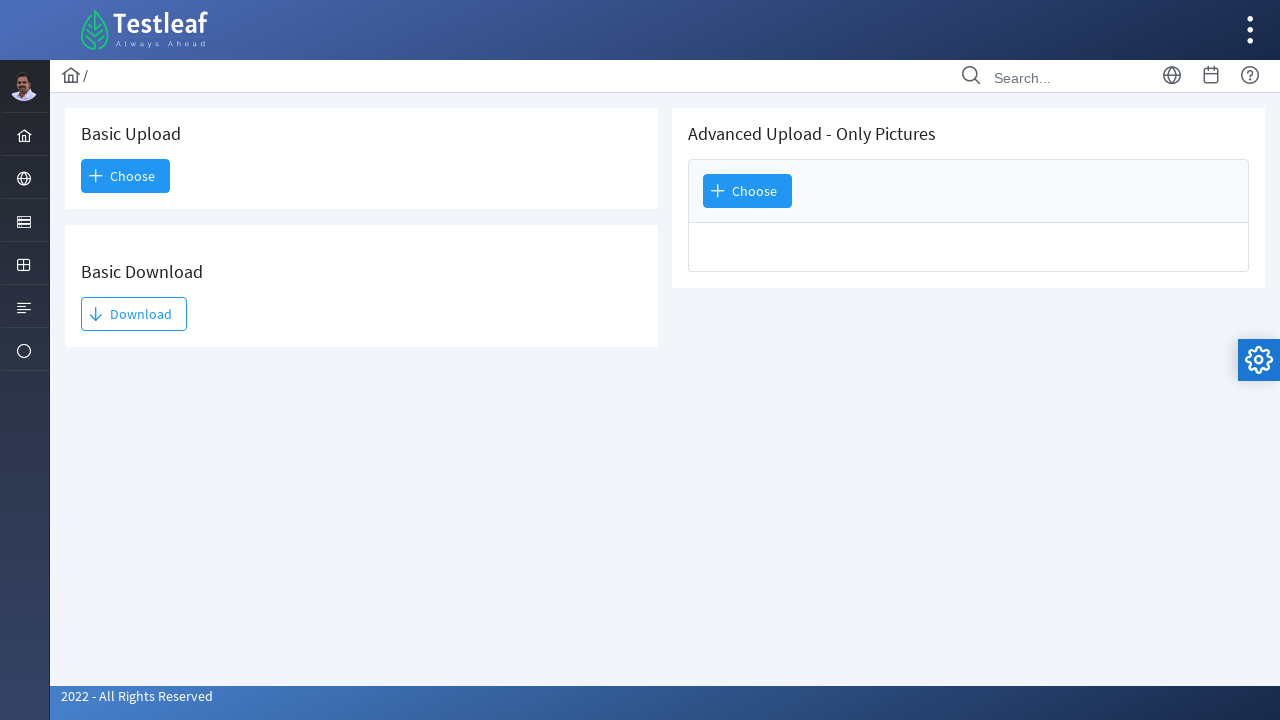

Clicked the Download button at (134, 314) on xpath=//span[text()='Download']
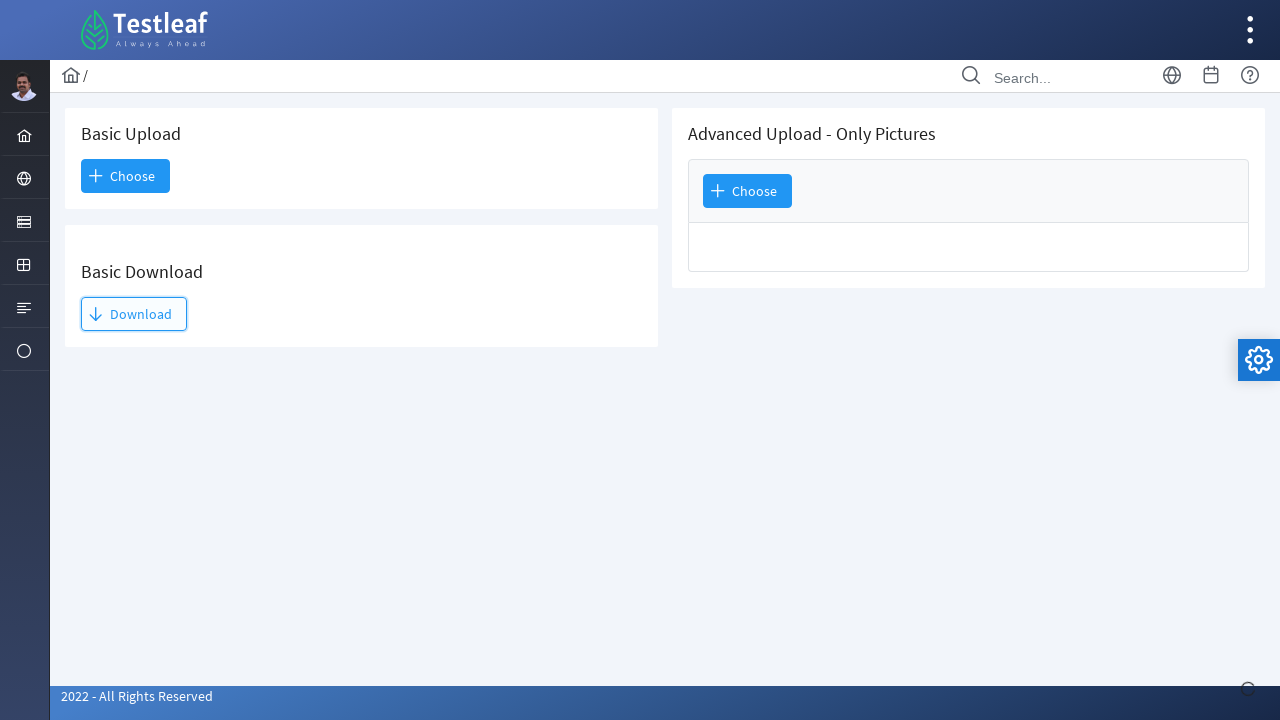

Download completed and file was captured
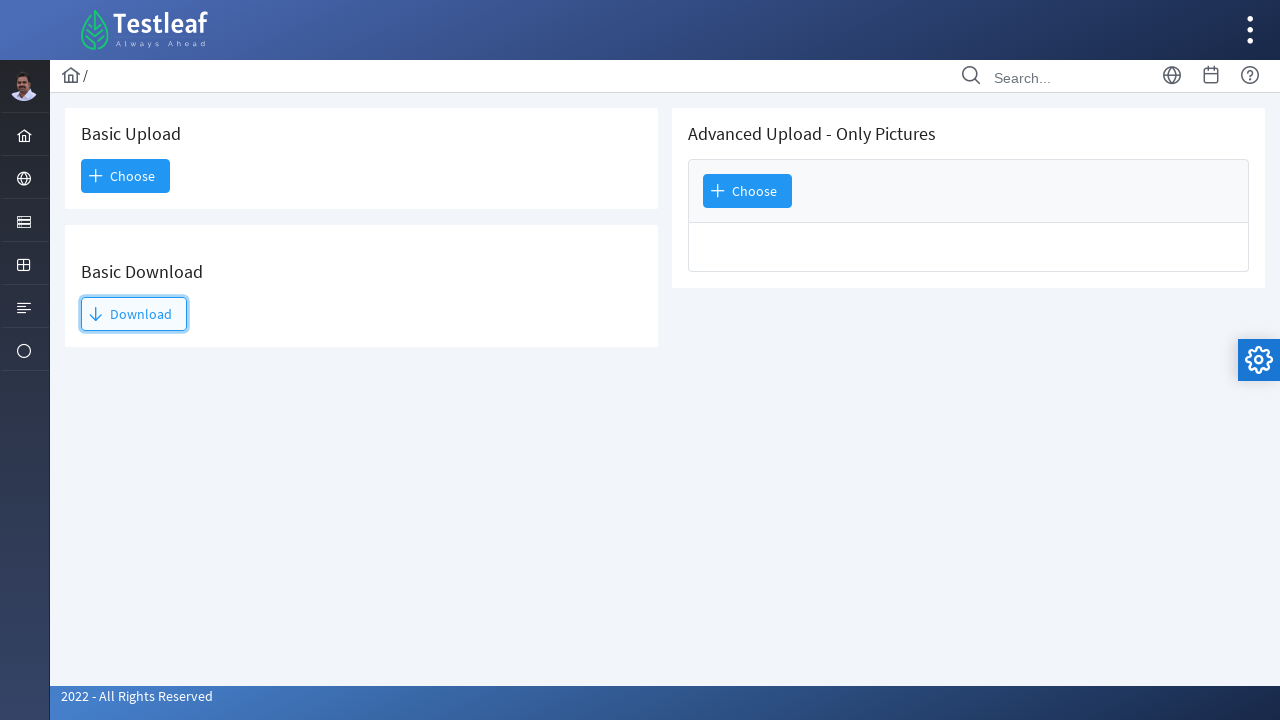

Verified that download path is not None - download successful
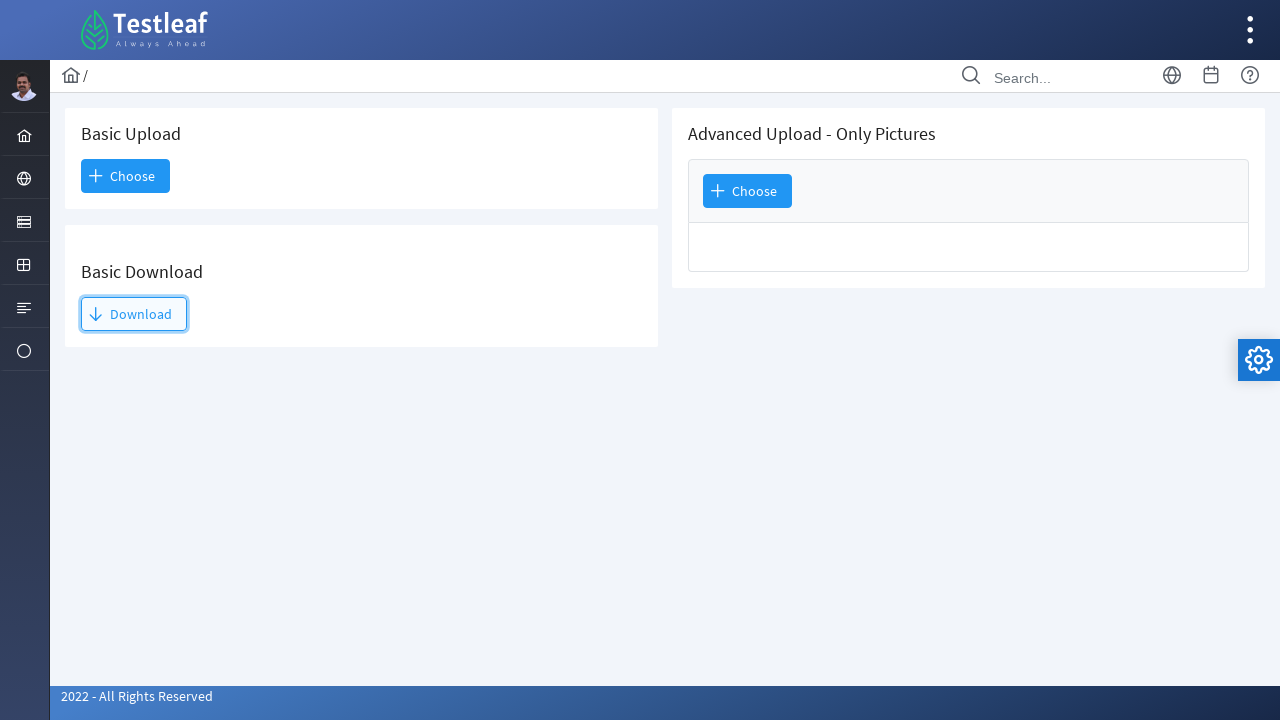

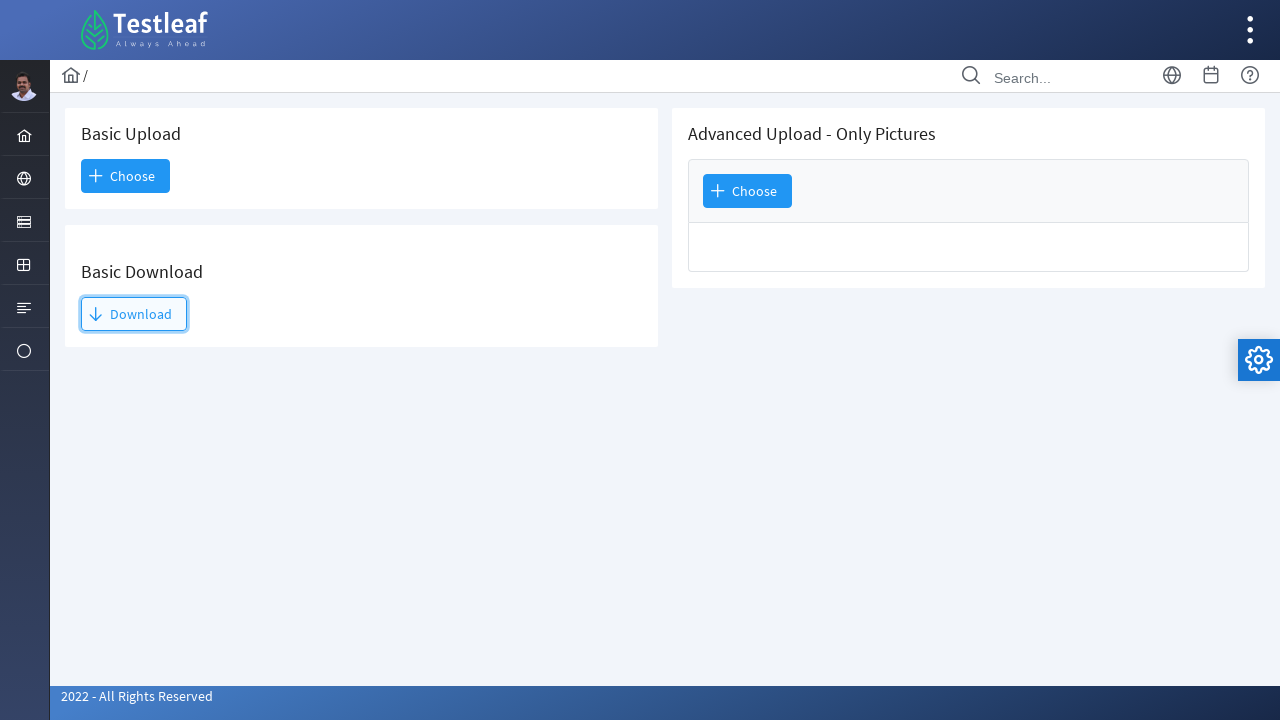